Tests window switching functionality by opening a new window, scrolling through its content, then closing it and returning to the main window

Starting URL: https://www.letskodeit.com/practice

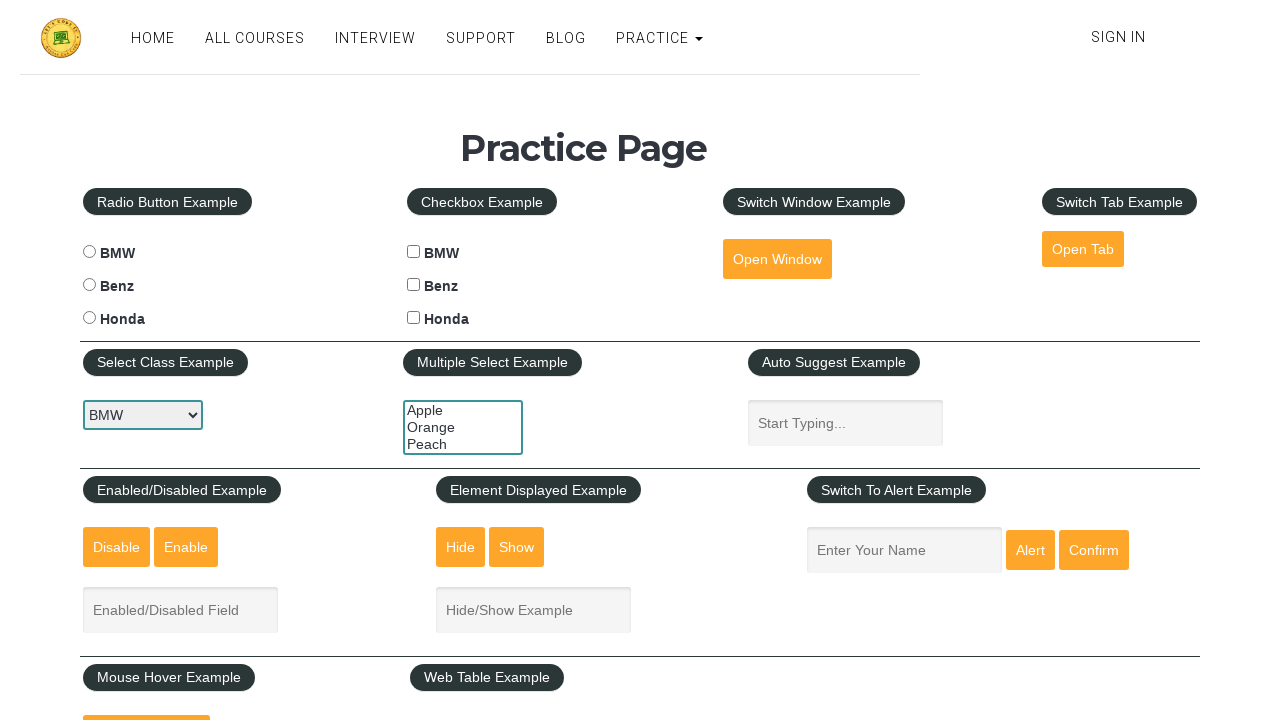

Clicked button to open new window at (777, 259) on #openwindow
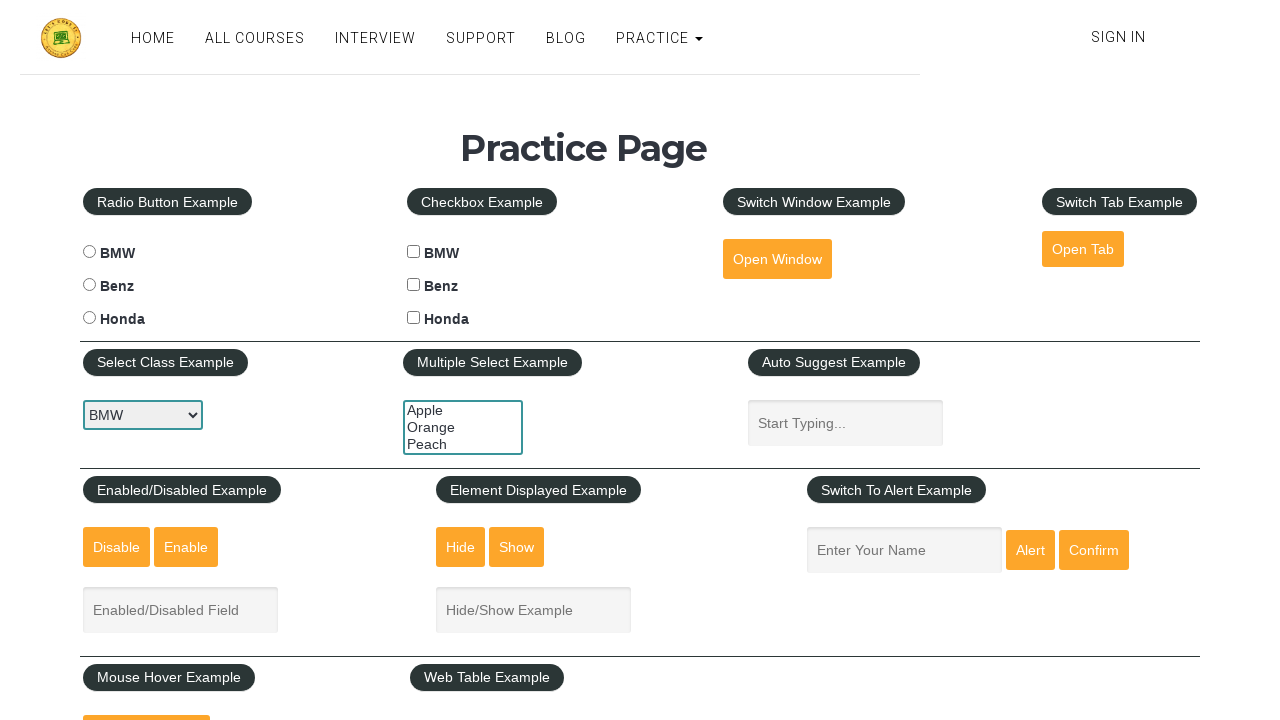

New window opened and captured
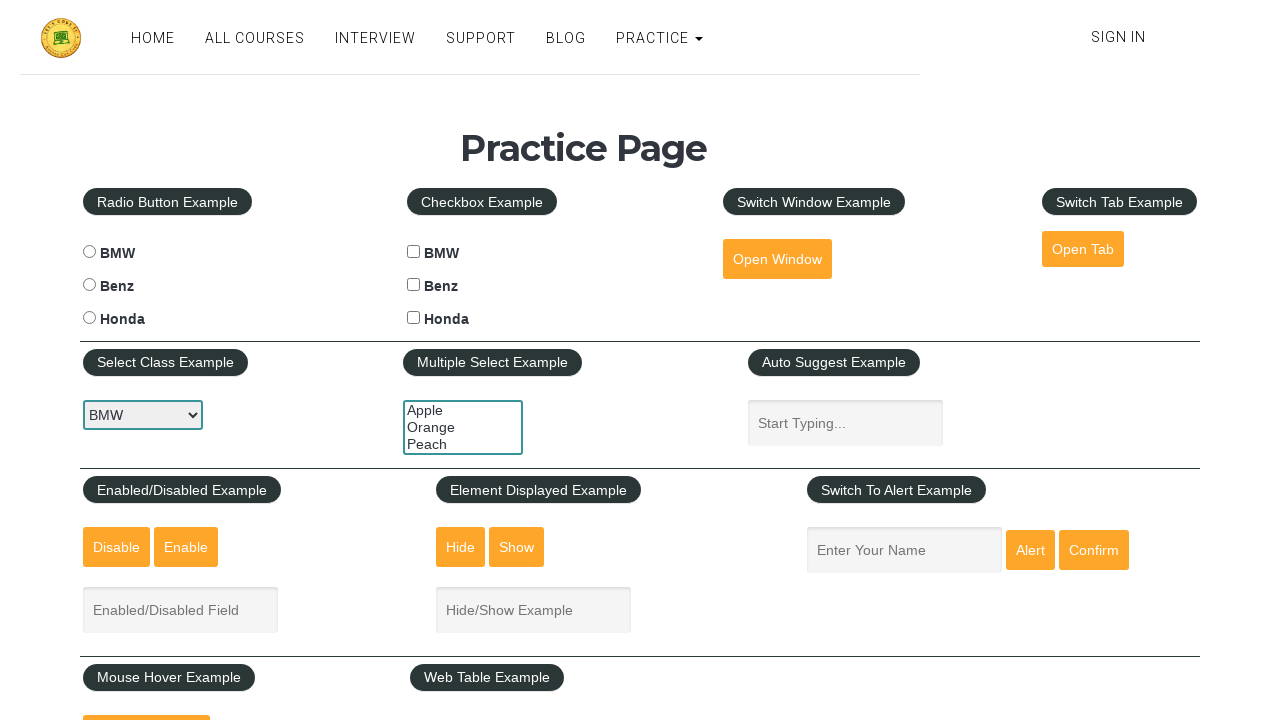

New window page loaded successfully
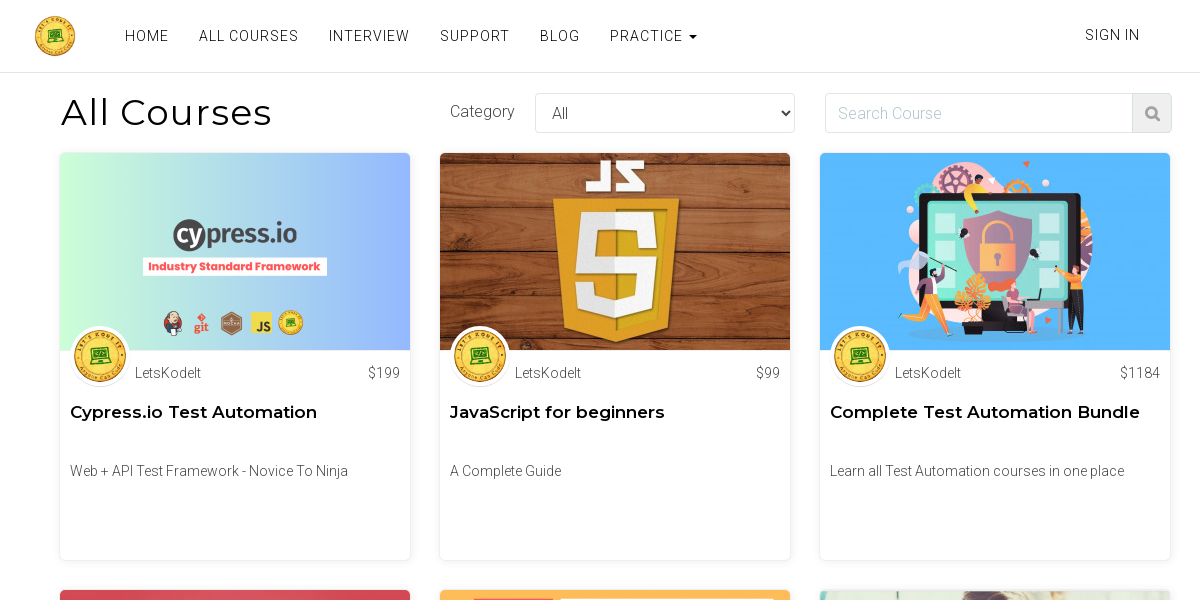

Scrolled down 1000px in new window
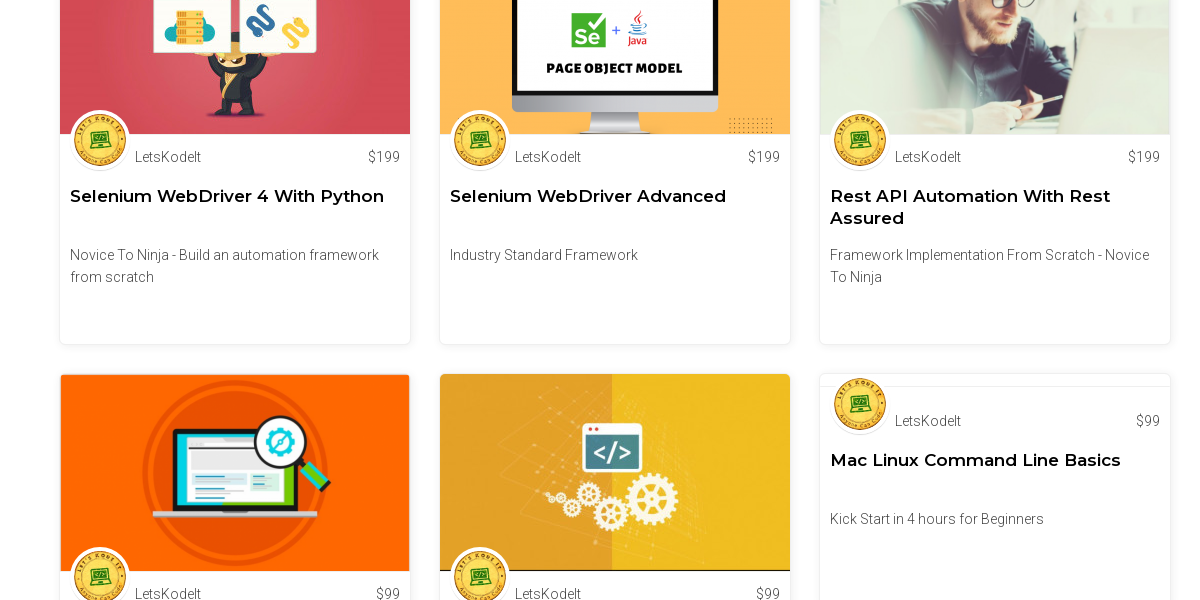

Waited 500ms for visual effect
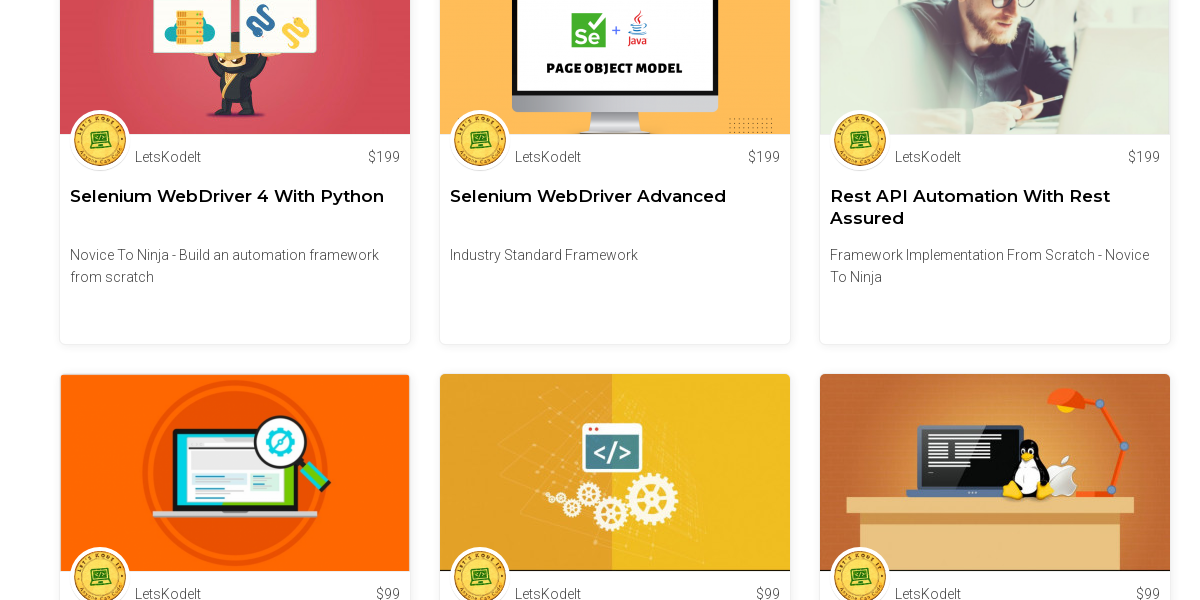

Scrolled down another 1000px in new window
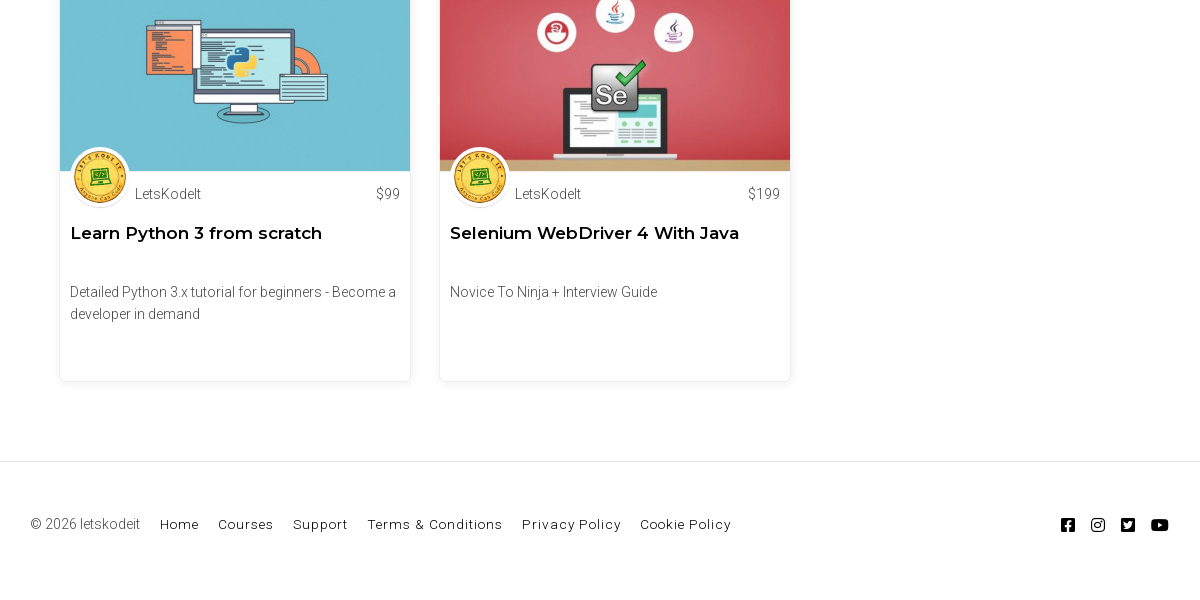

Waited 500ms for visual effect
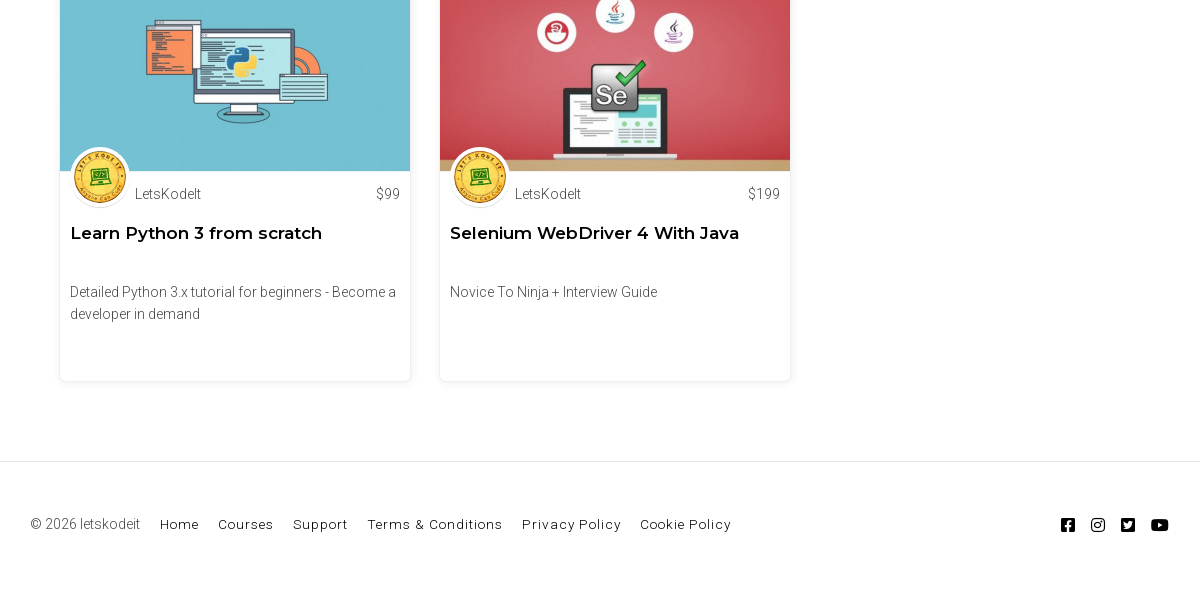

Scrolled up 1000px in new window
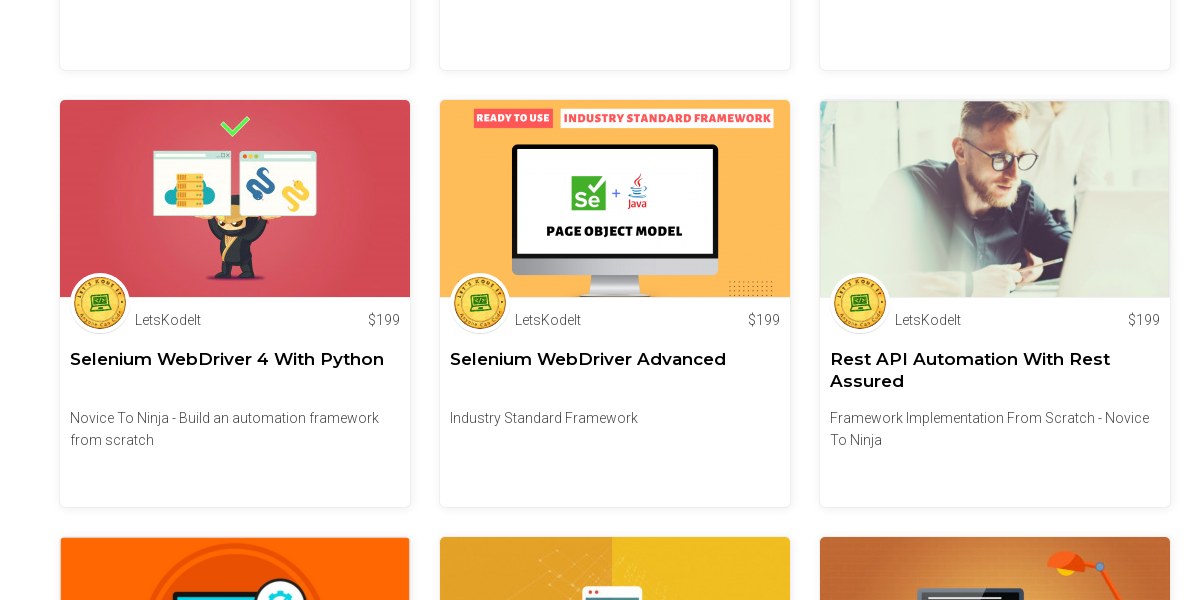

Waited 500ms for visual effect
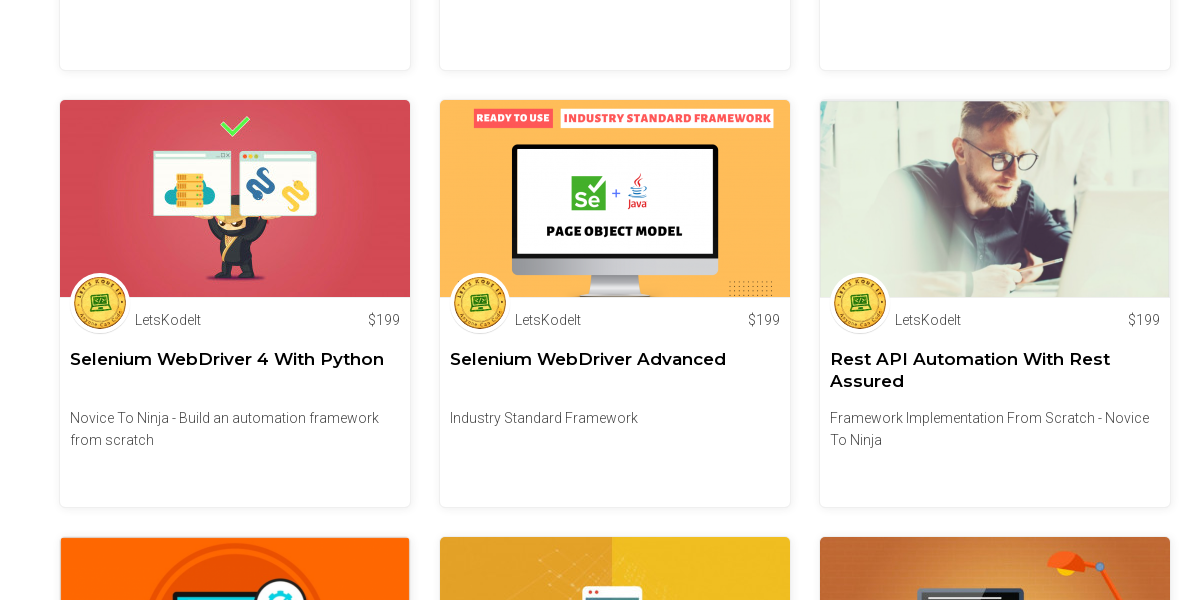

Scrolled up another 1000px in new window
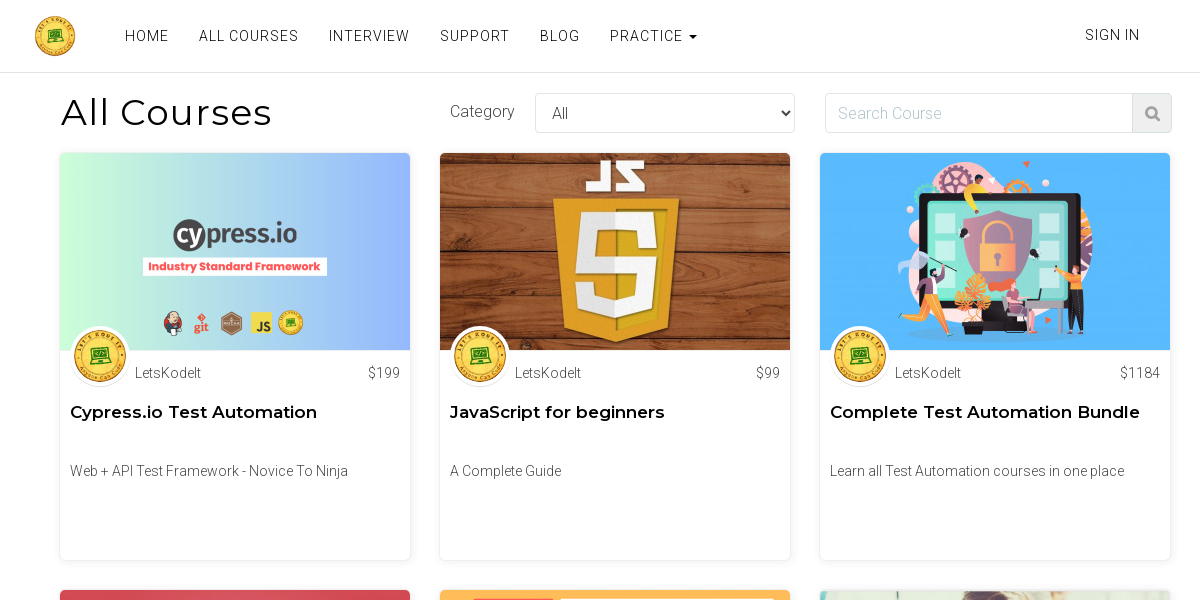

Waited 500ms for visual effect
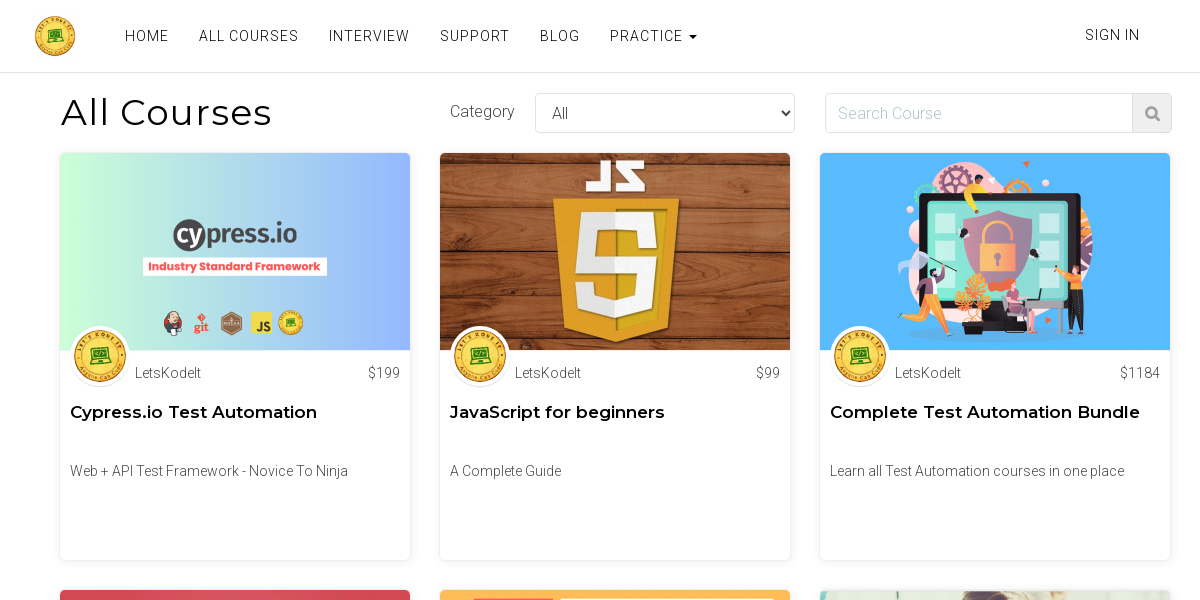

Closed new window, returned to main window
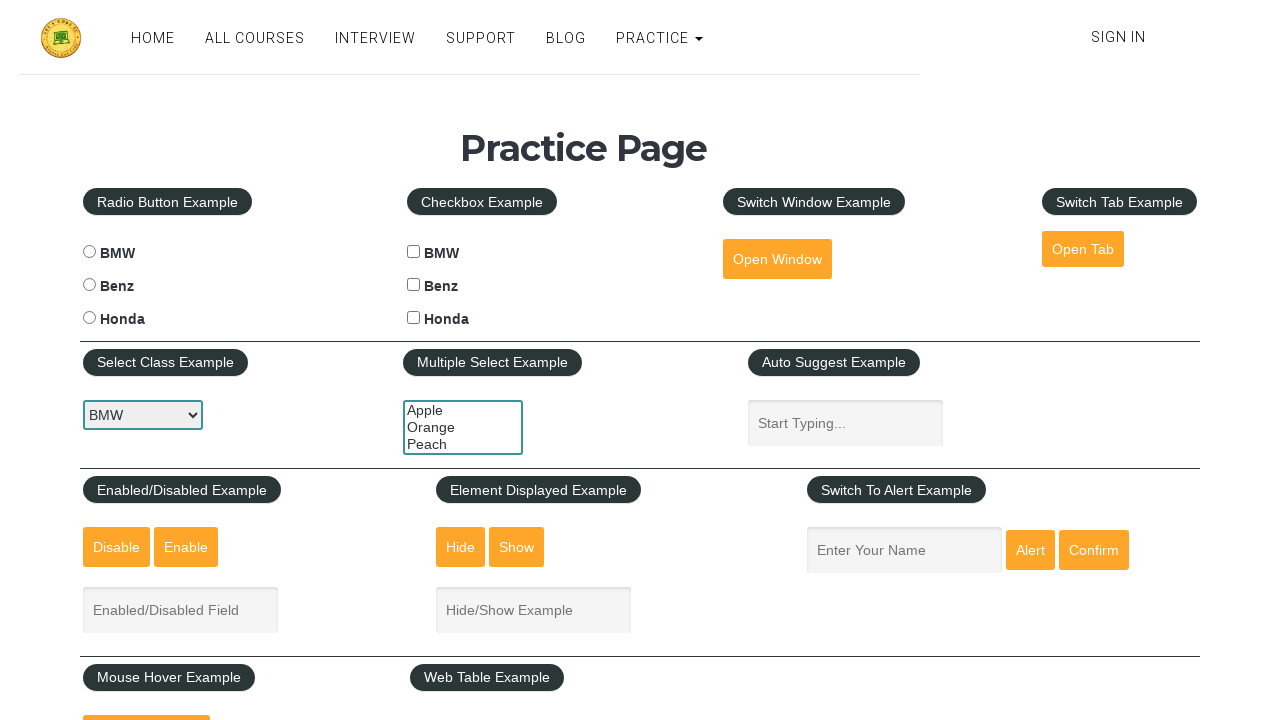

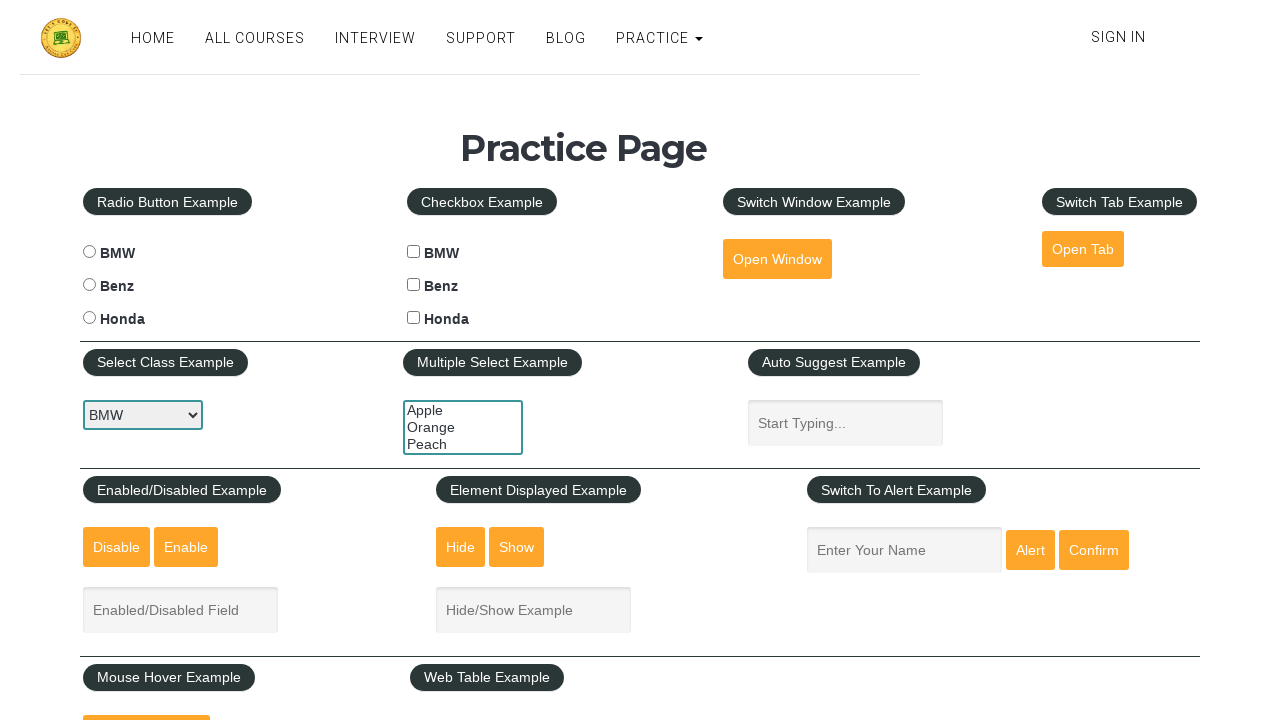